Tests a math problem form by reading a value, calculating the answer using a mathematical formula, filling the answer field, and interacting with checkbox and radio button elements

Starting URL: https://suninjuly.github.io/math.html

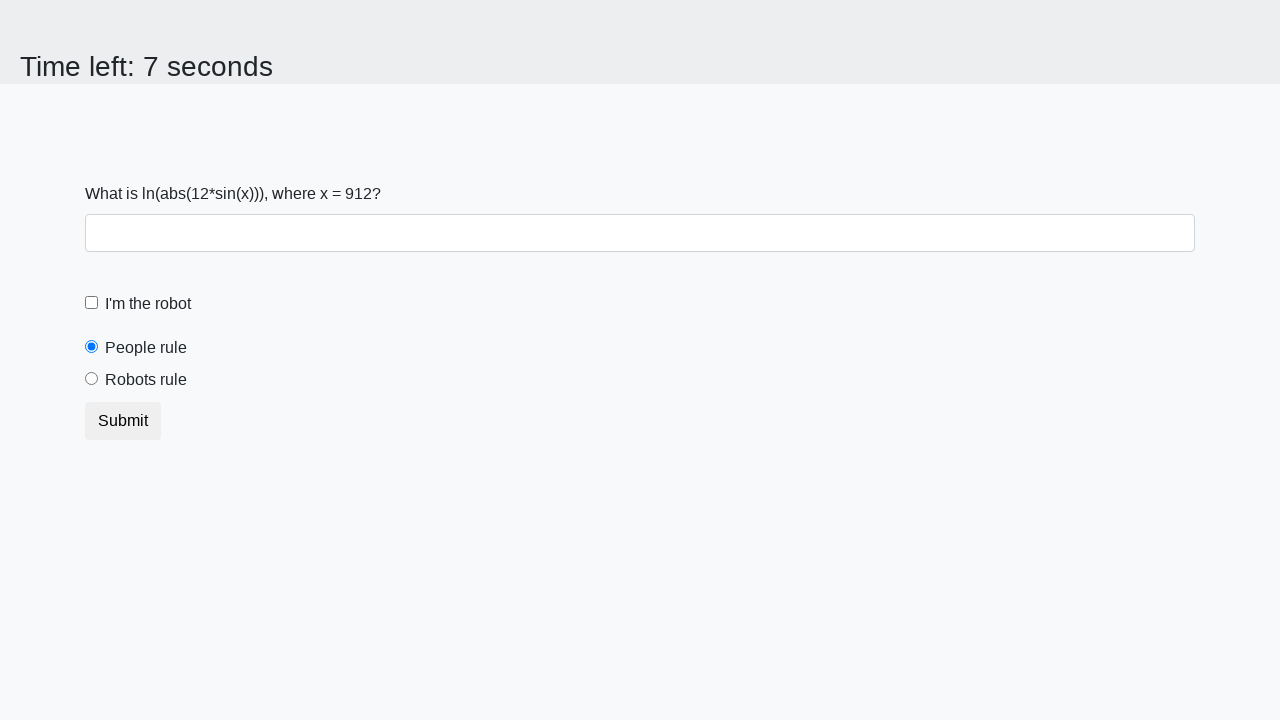

Retrieved x value from the math problem form
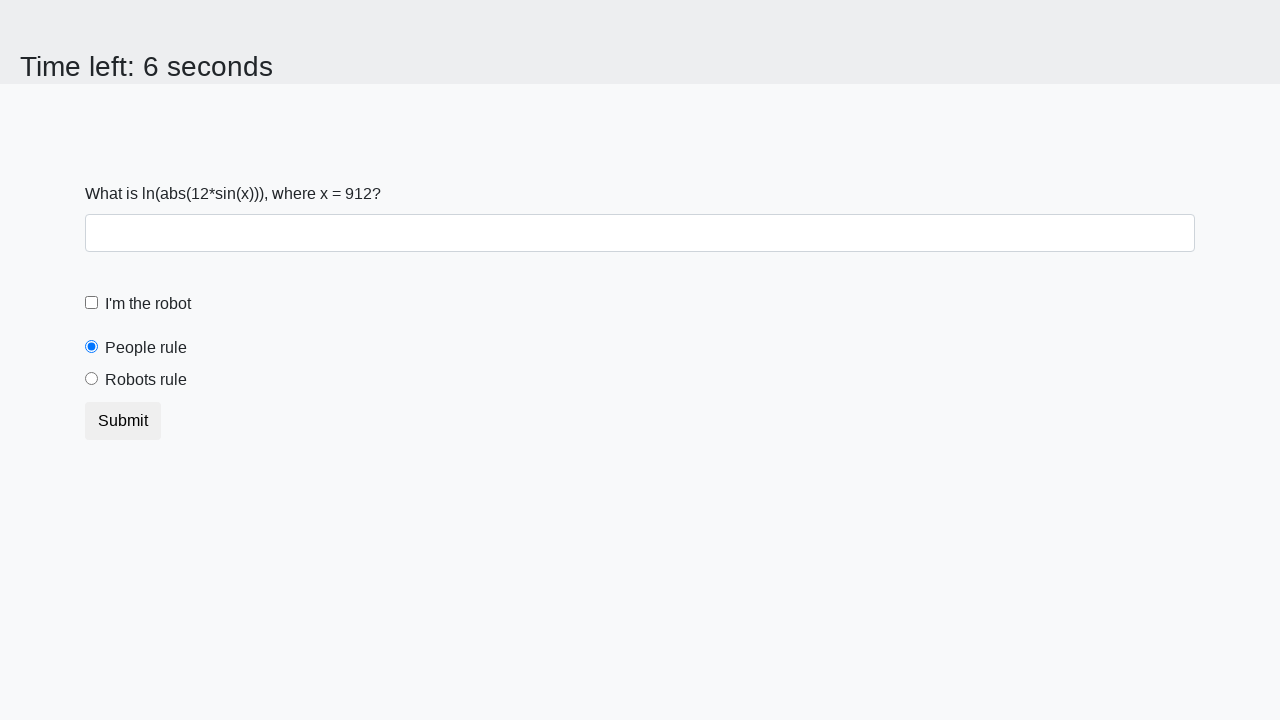

Calculated answer using formula: y = log(|12 * sin(912)|) = 2.269798300658192
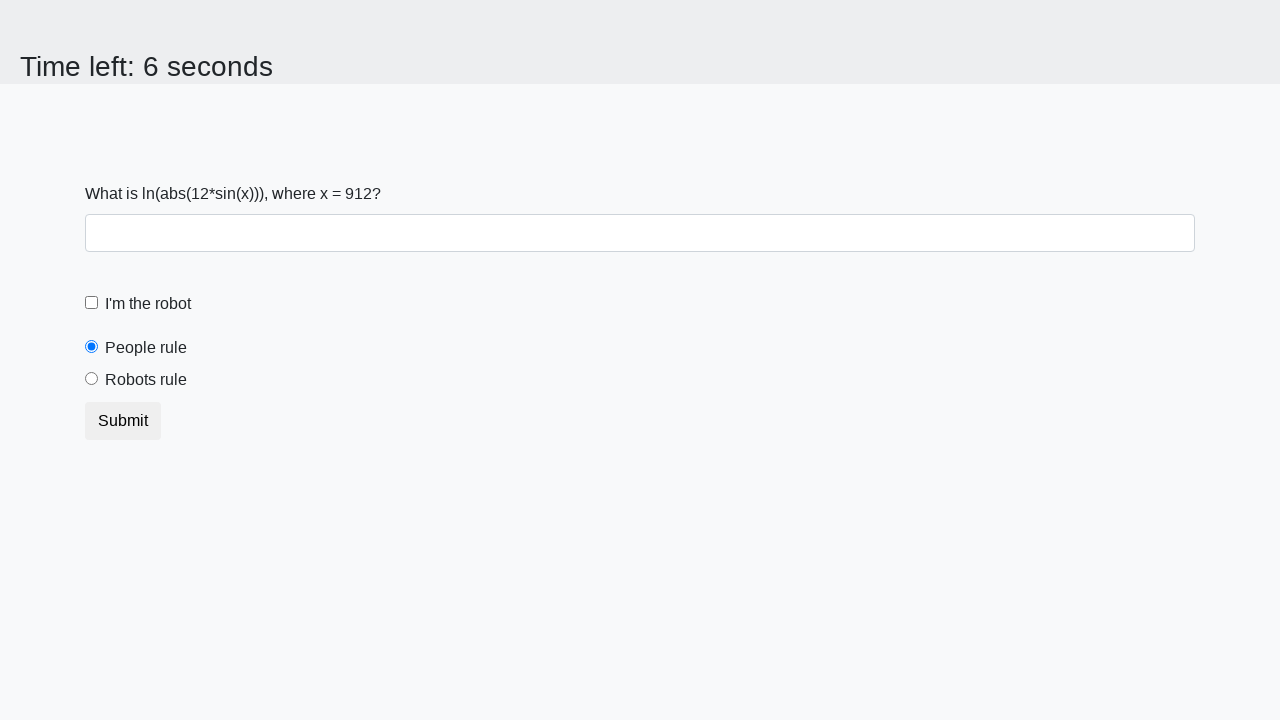

Filled answer field with calculated value: 2.269798300658192 on #answer
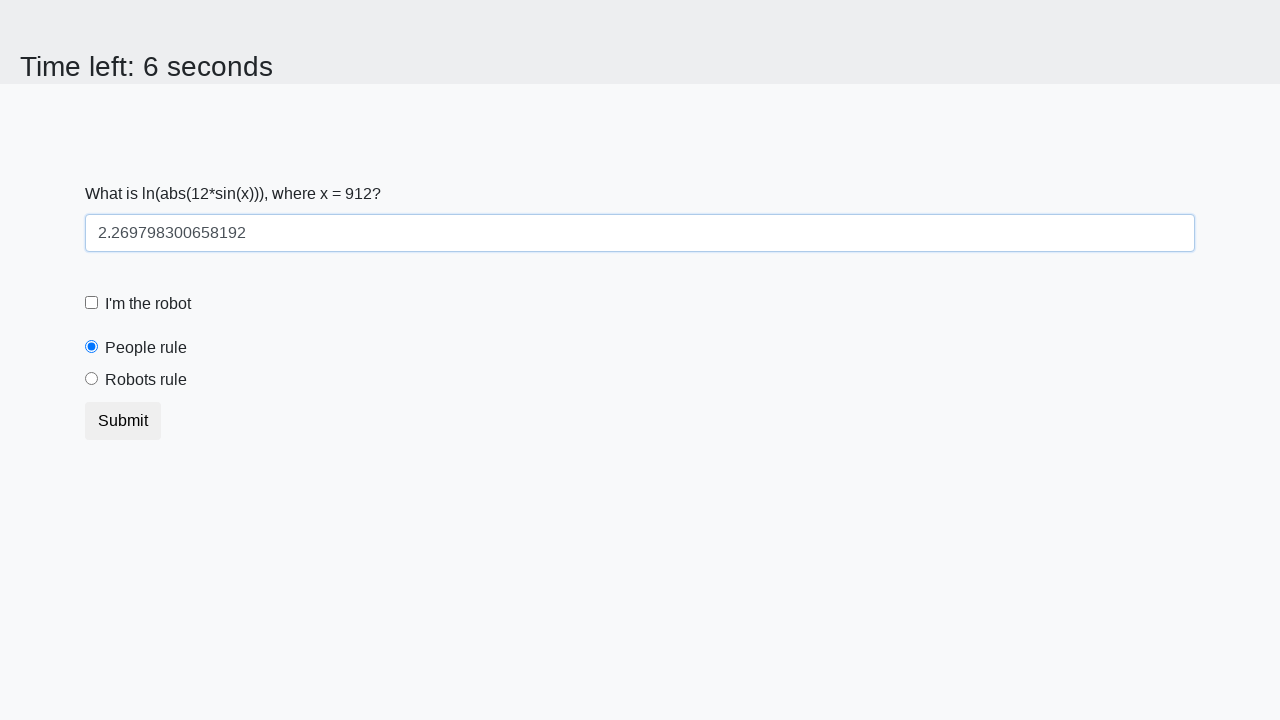

Clicked the robot checkbox at (92, 303) on #robotCheckbox
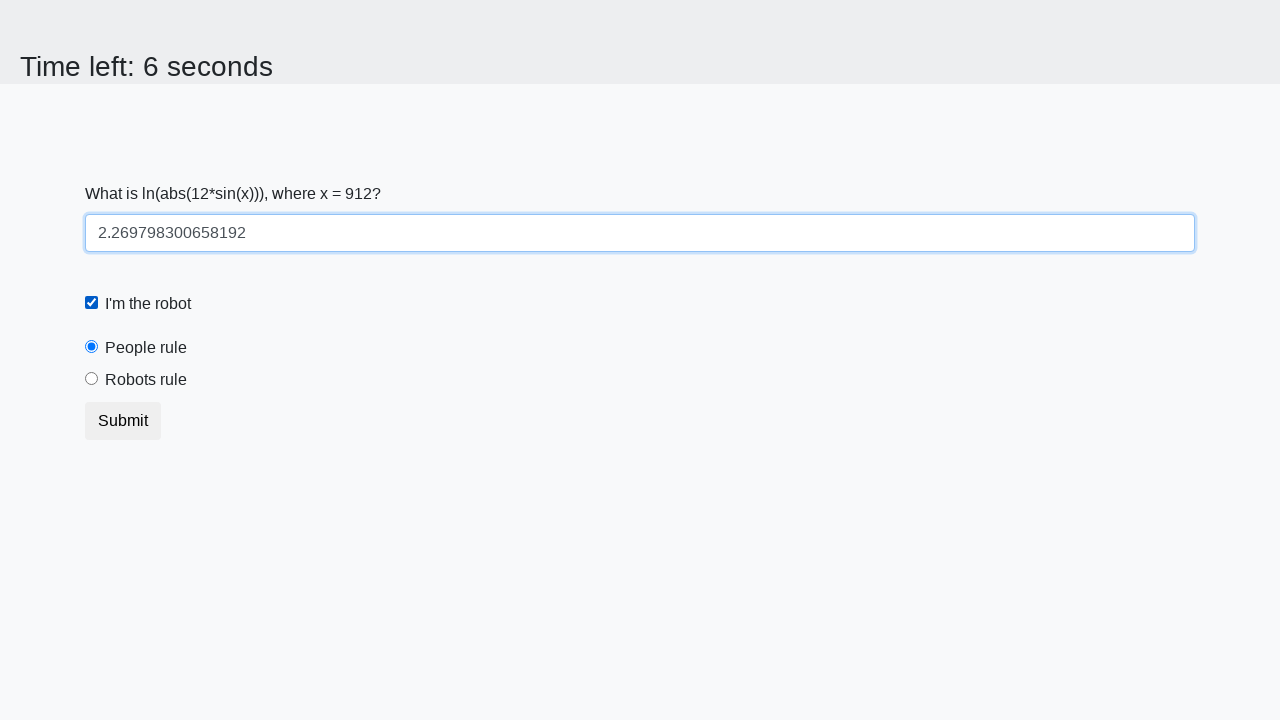

Checked if people radio is selected by default: 
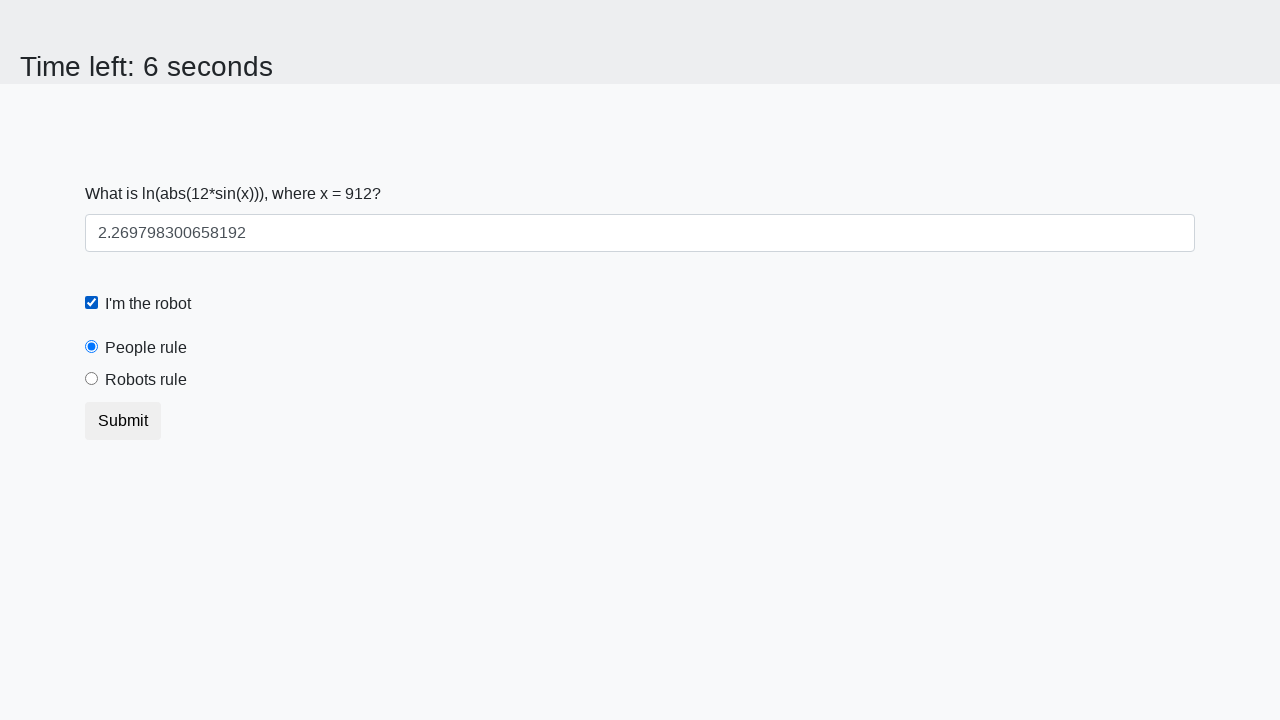

Asserted that people radio is selected by default
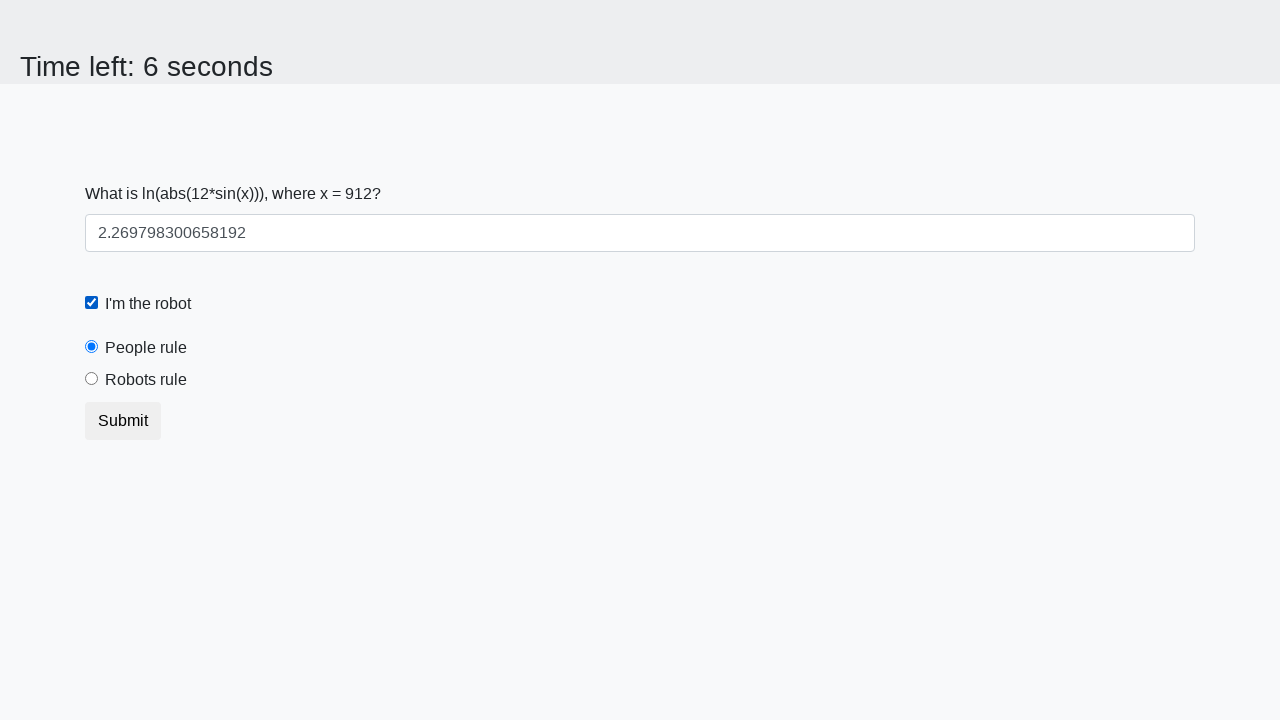

Clicked the robots rule radio button at (92, 379) on #robotsRule
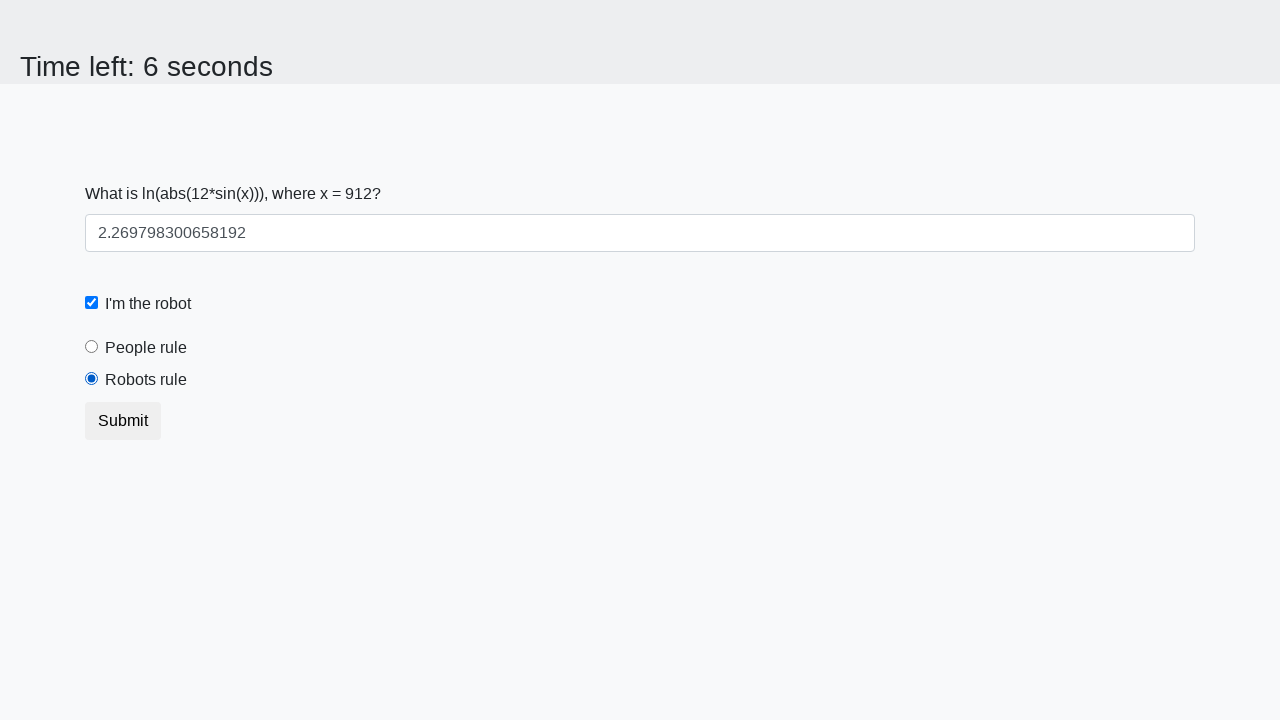

Set up dialog handler to accept alerts
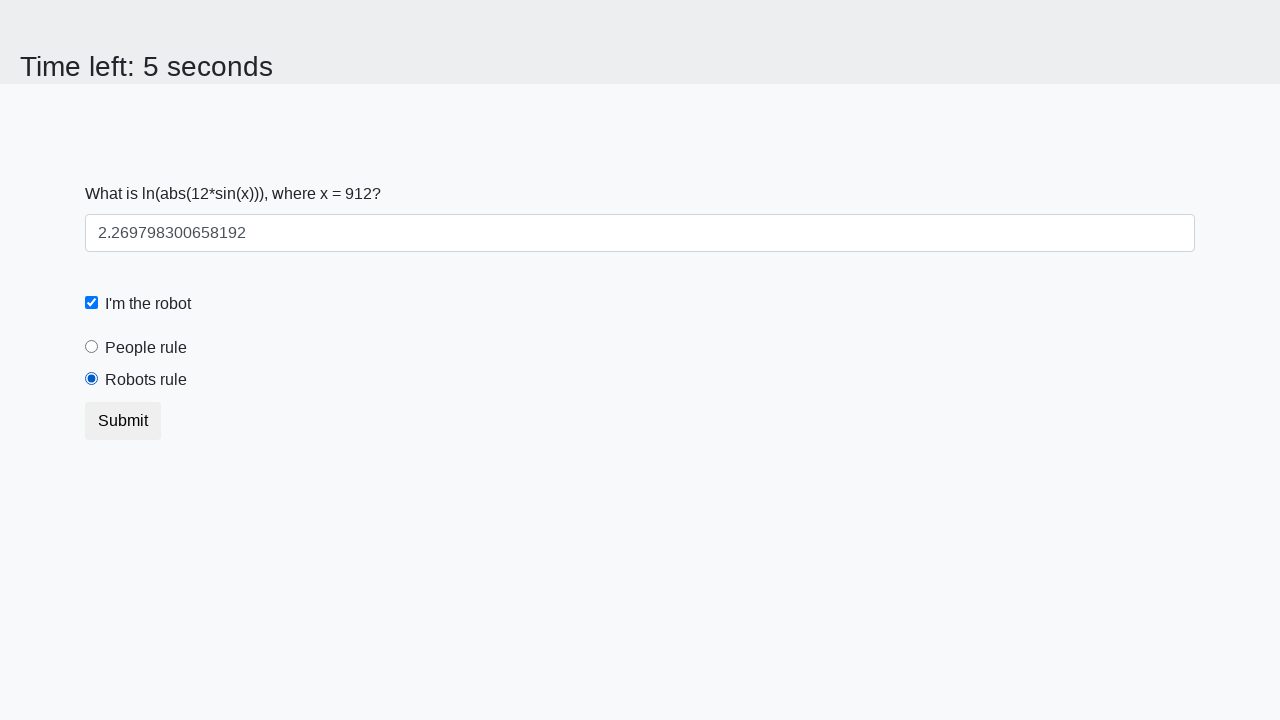

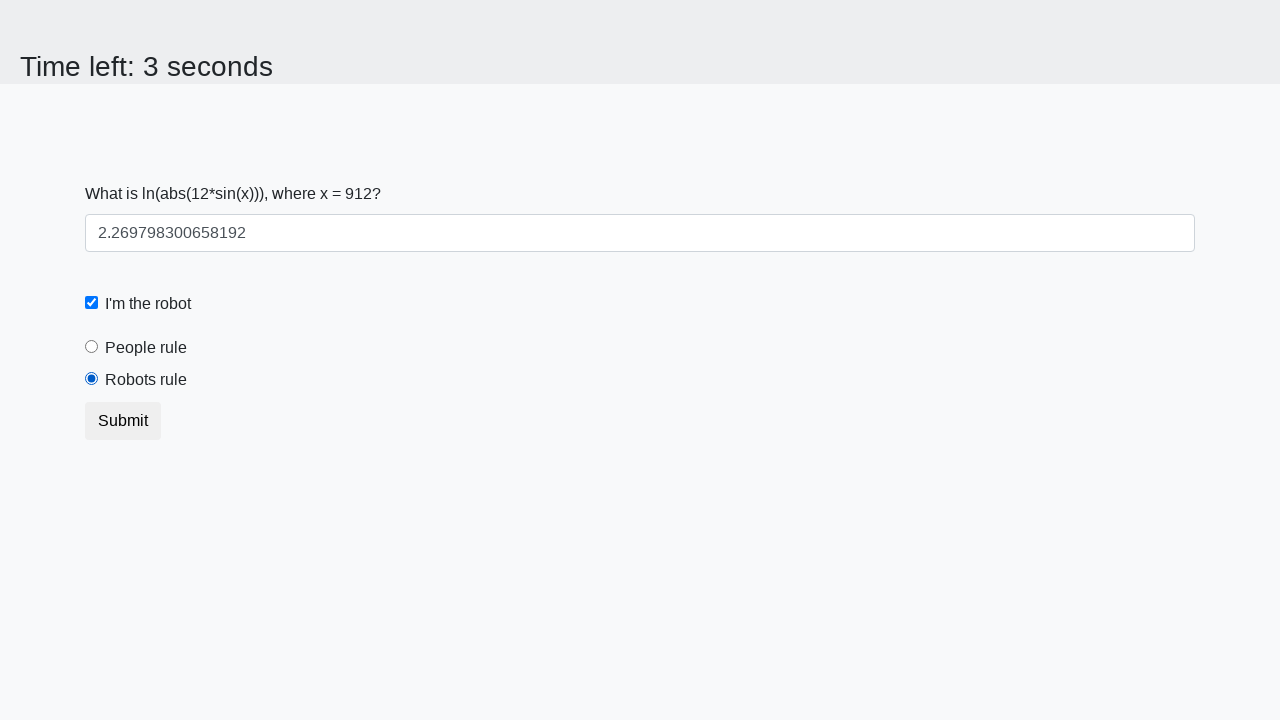